Tests radio button element commands by verifying the radio button is enabled and displayed, then clicking it and confirming its selected state changes.

Starting URL: http://syntaxprojects.com/basic-radiobutton-demo.php

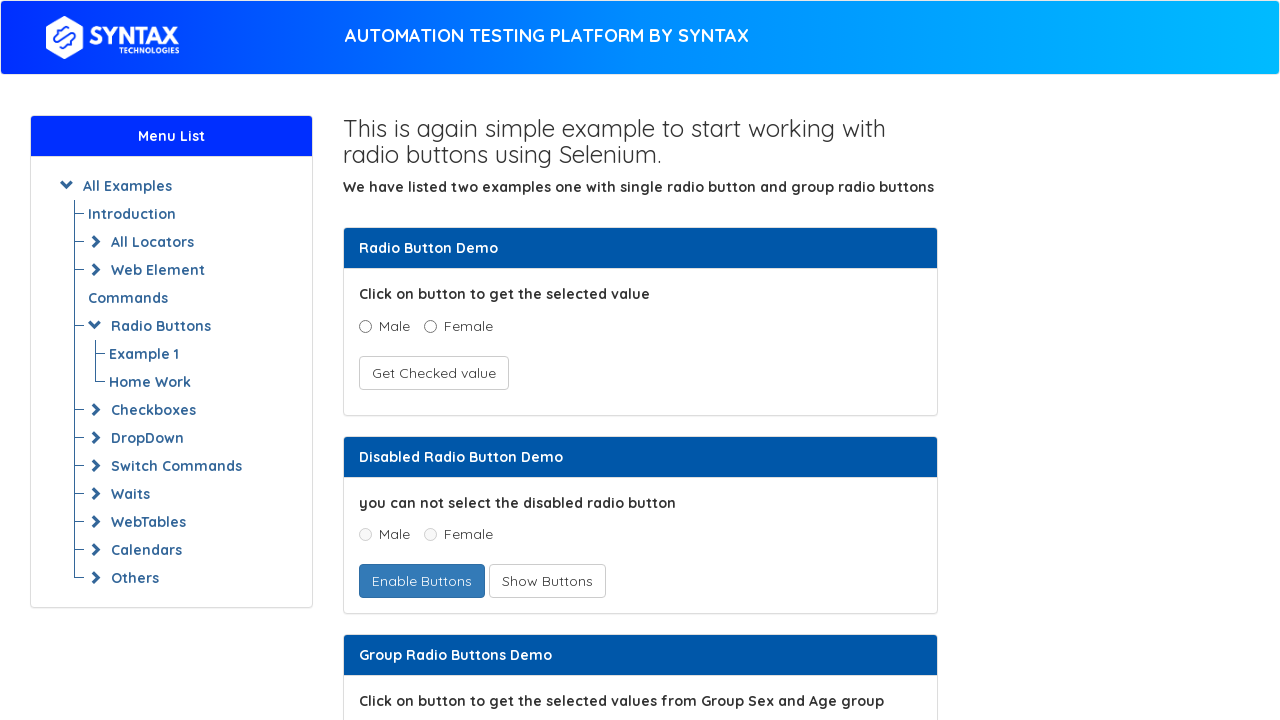

Located age radio button with value '5 - 15'
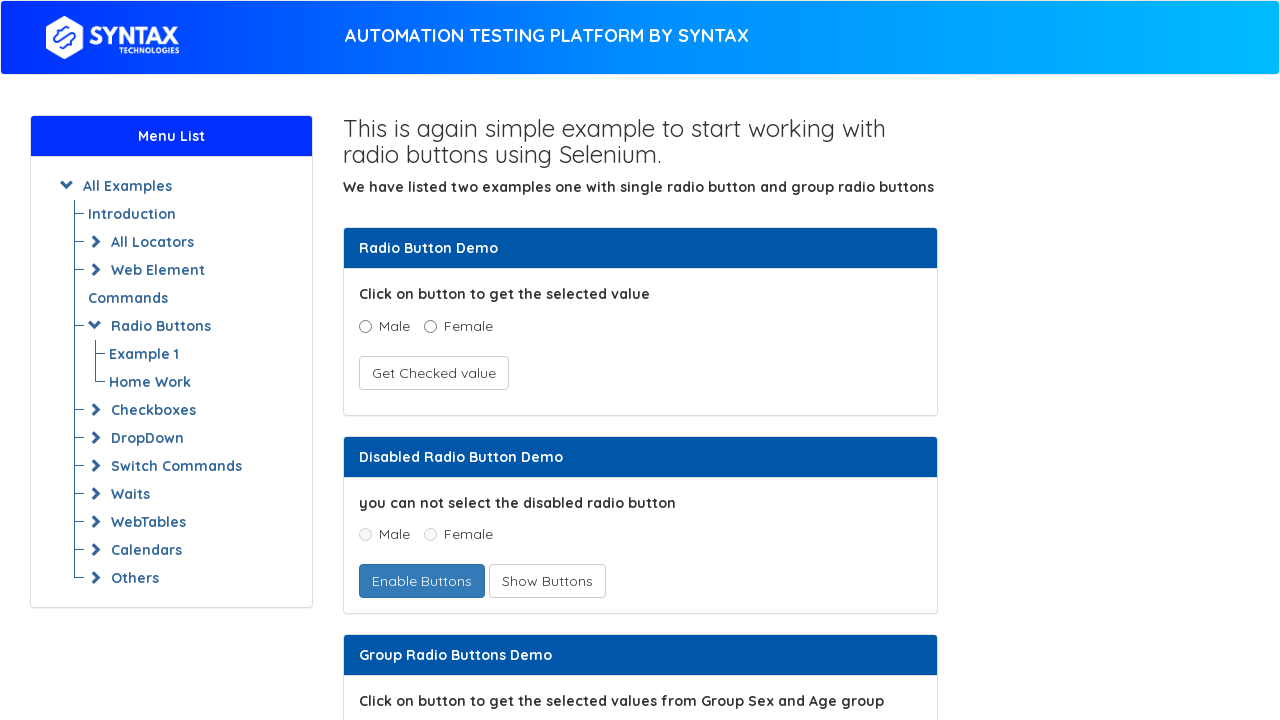

Verified radio button is enabled
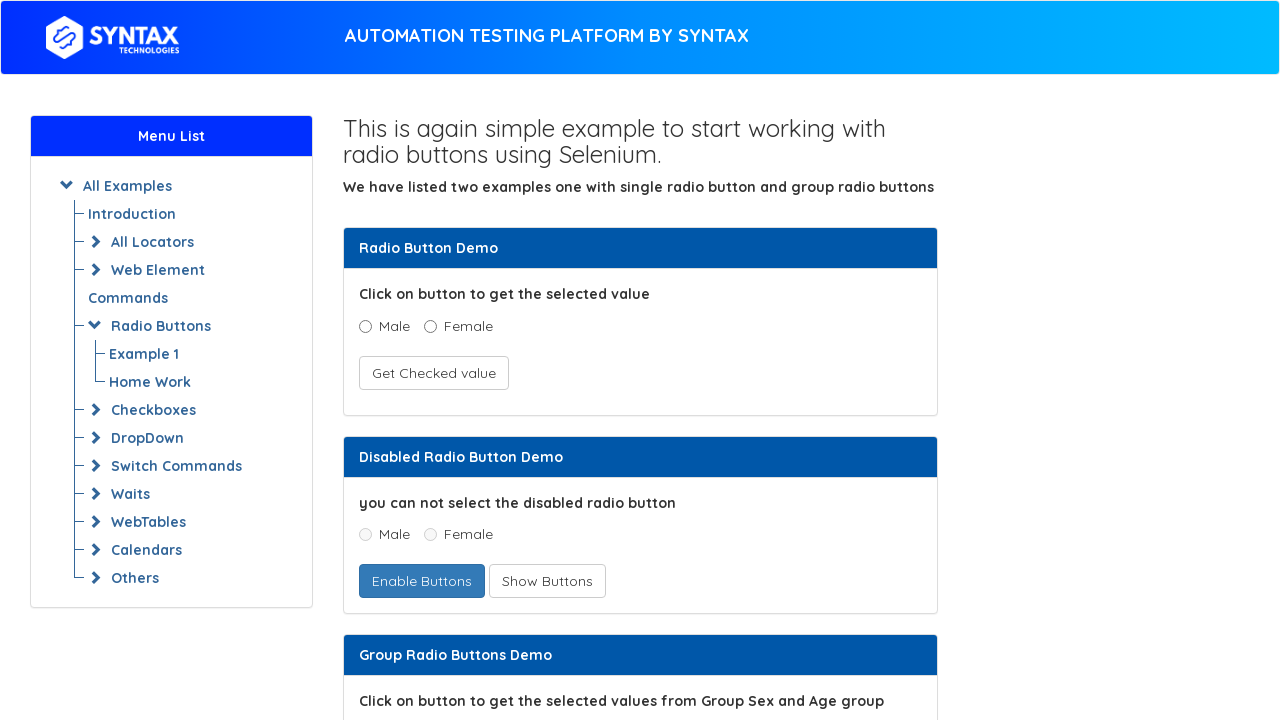

Verified radio button is visible
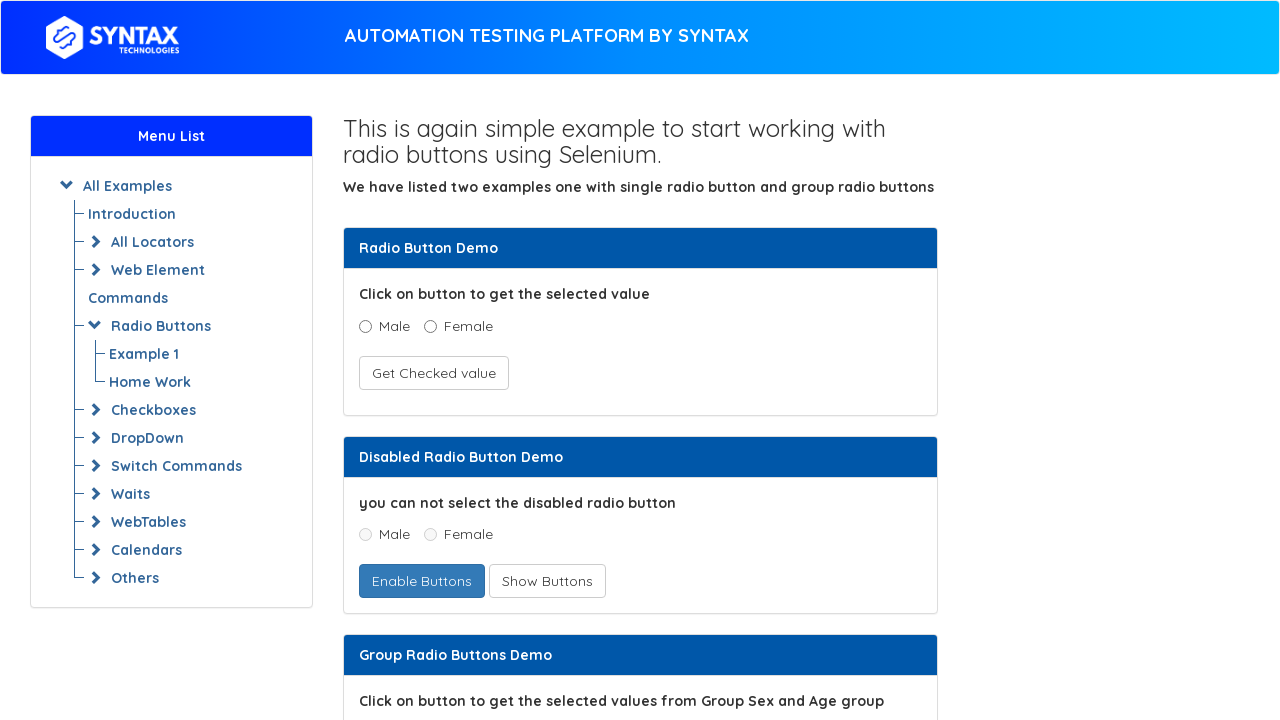

Verified radio button is not selected initially
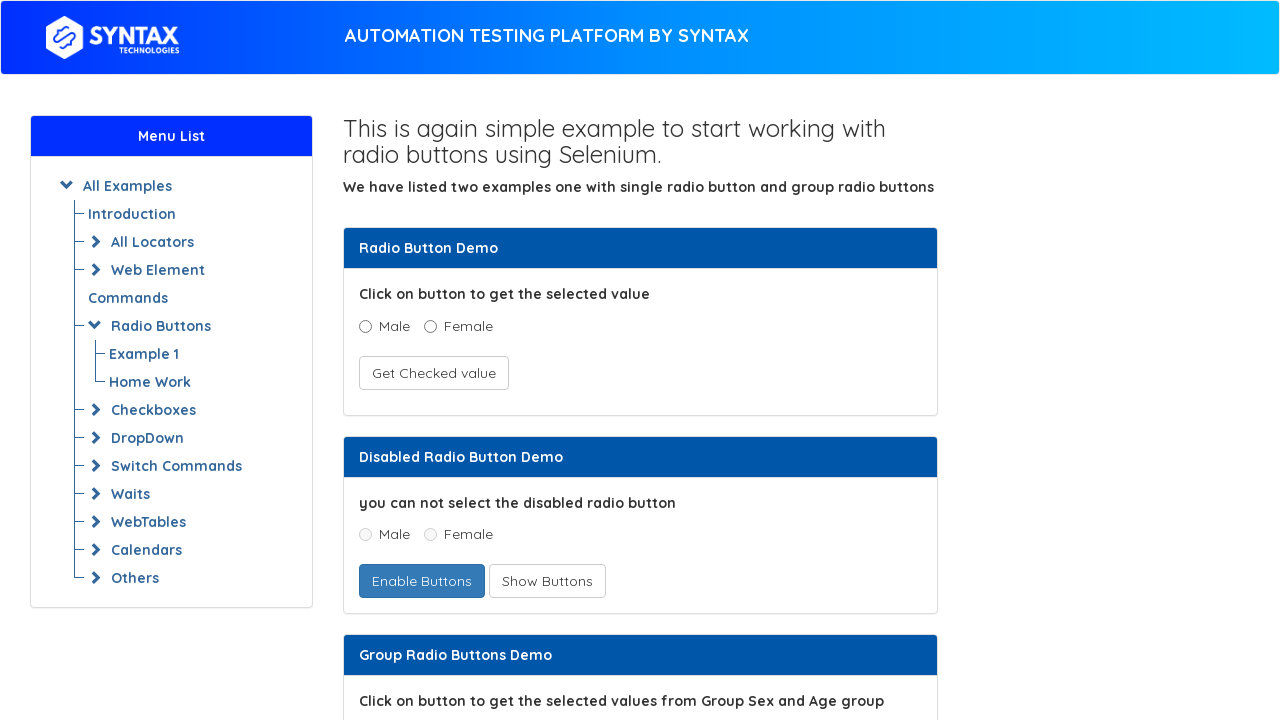

Clicked the age radio button with value '5 - 15' at (438, 360) on input[value='5 - 15']
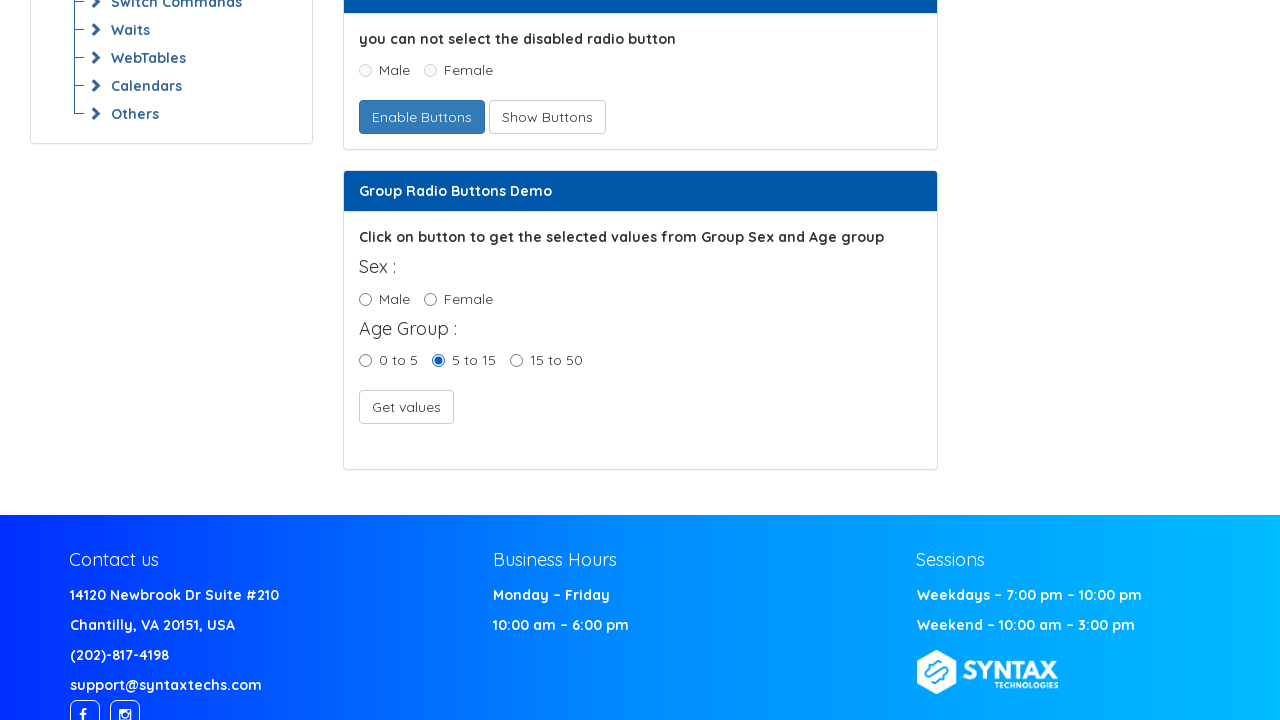

Verified radio button is now selected after clicking
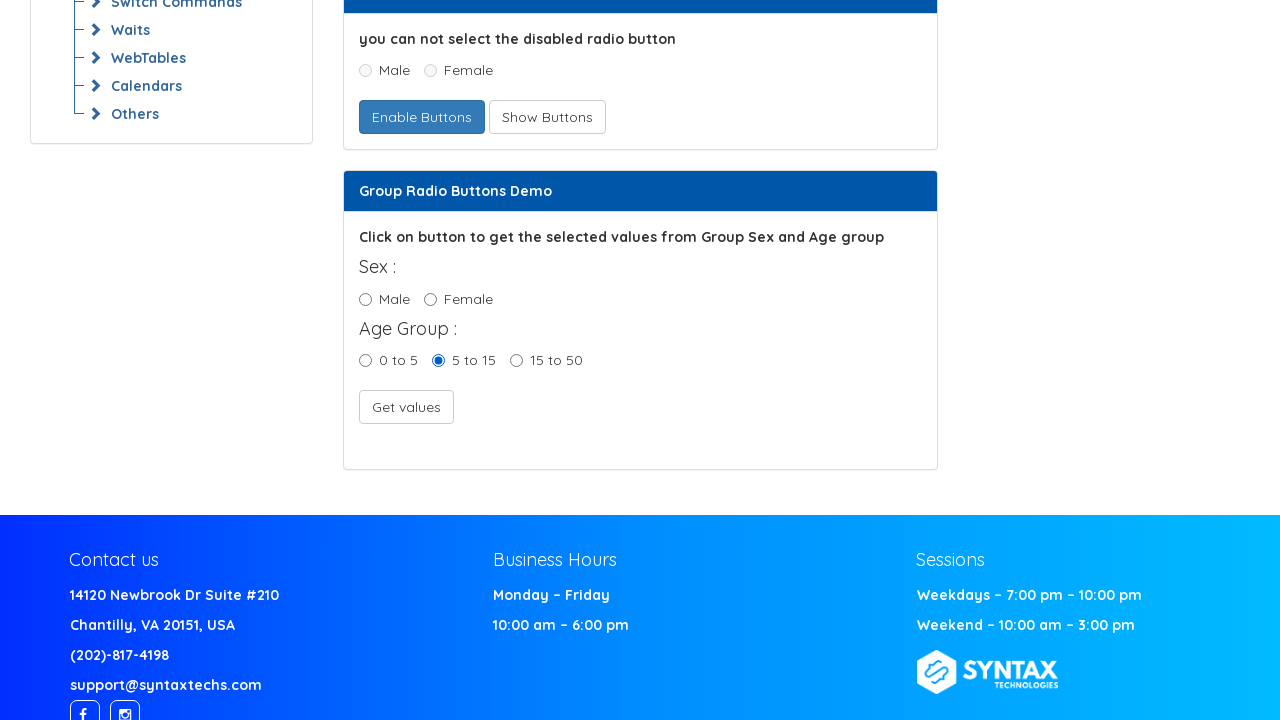

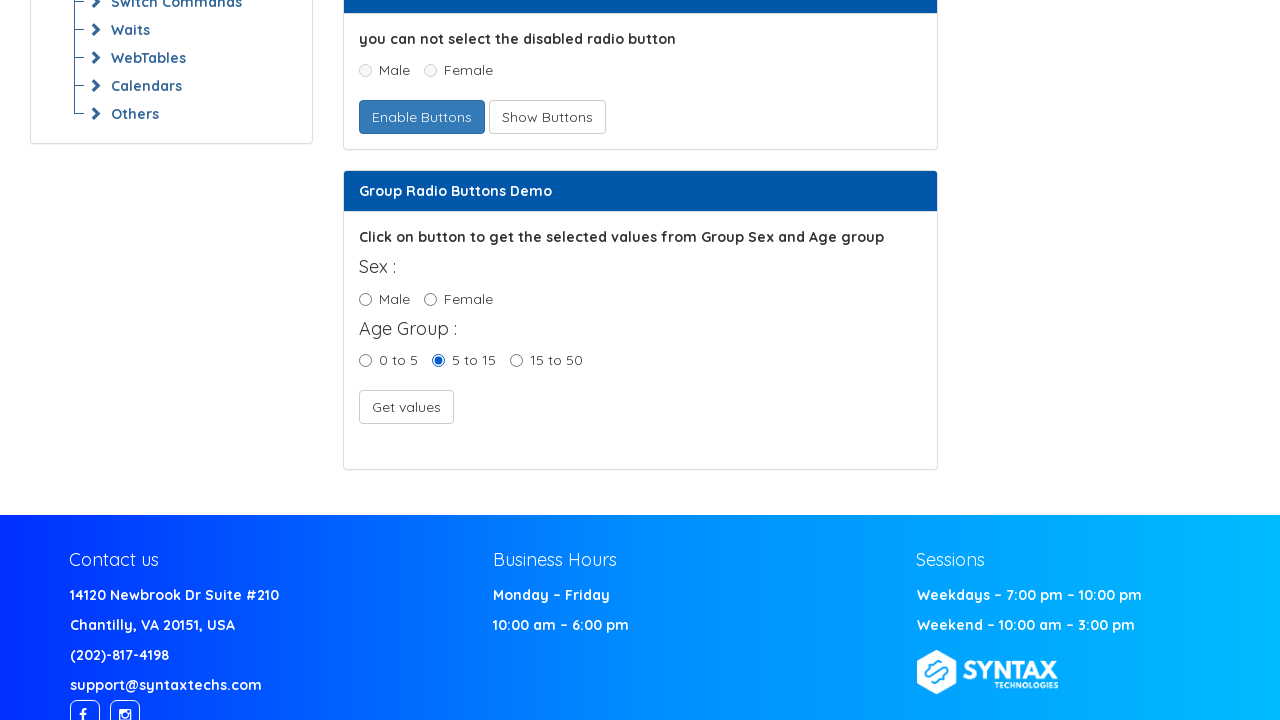